Tests JavaScript confirm dialog by clicking the second button, dismissing the alert, and verifying the result message does not contain "successfully"

Starting URL: https://the-internet.herokuapp.com/javascript_alerts

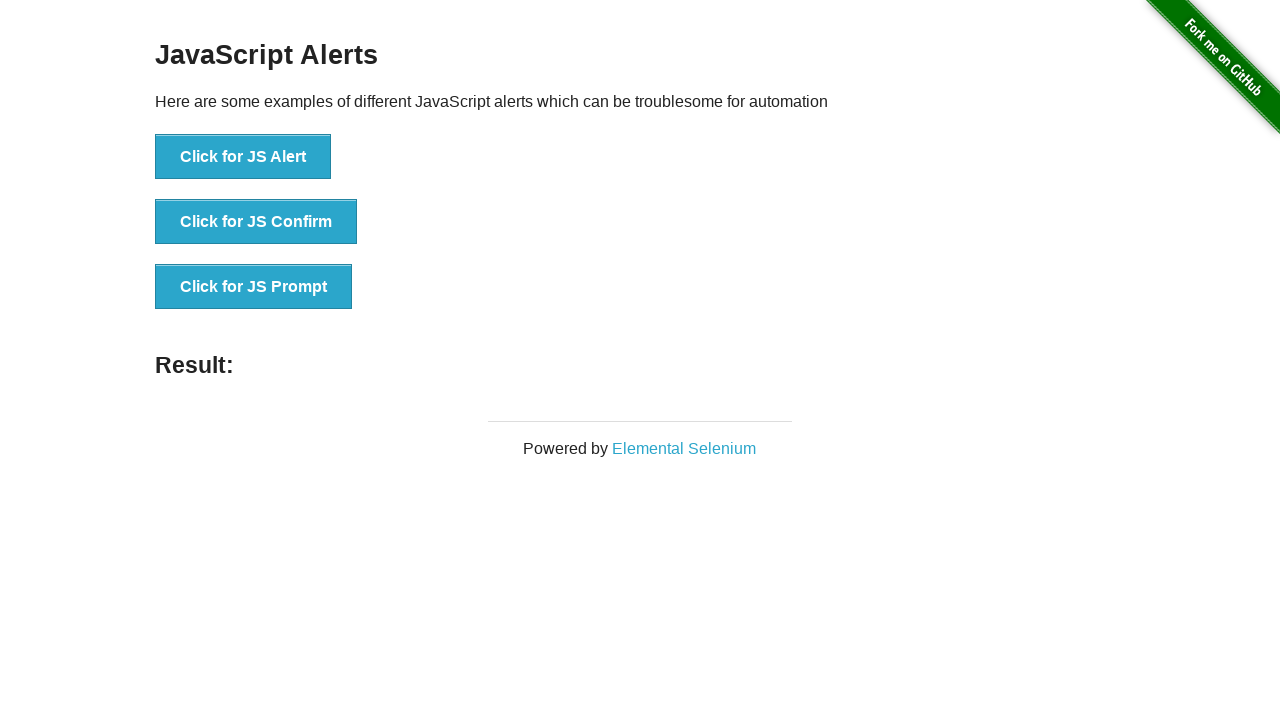

Set up dialog handler to dismiss alerts
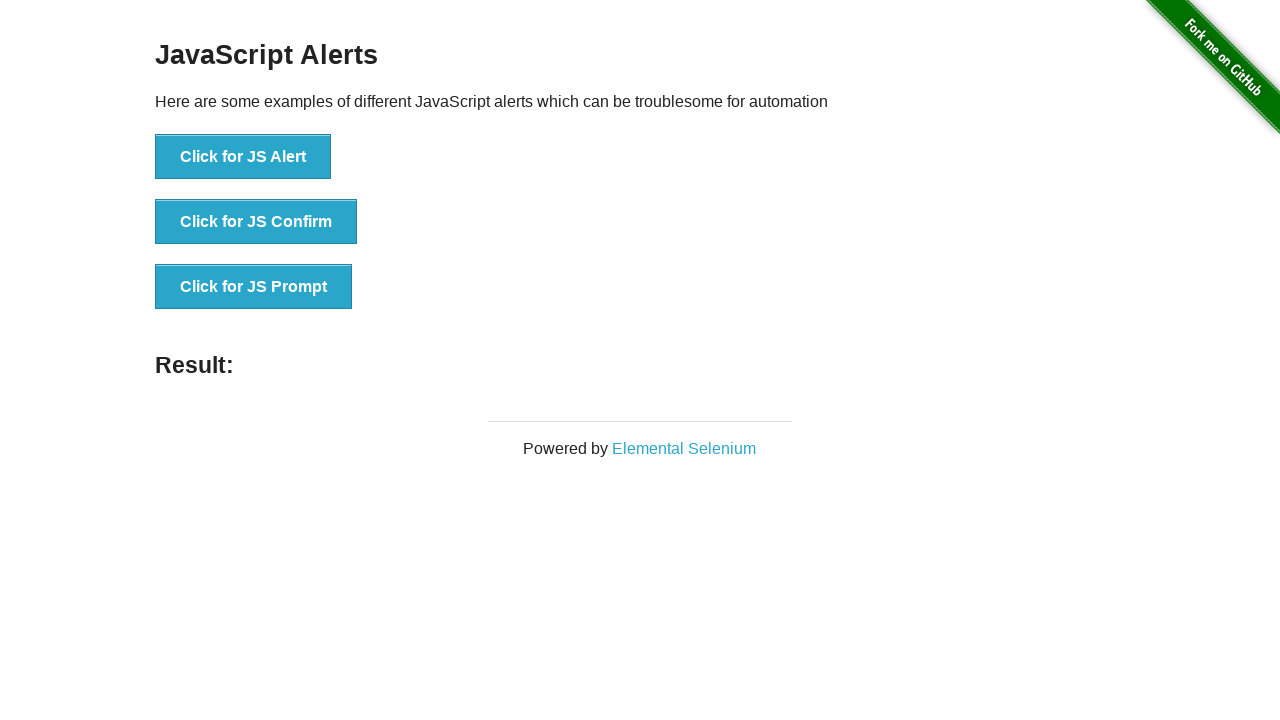

Clicked the JS Confirm button at (256, 222) on xpath=//*[text()='Click for JS Confirm']
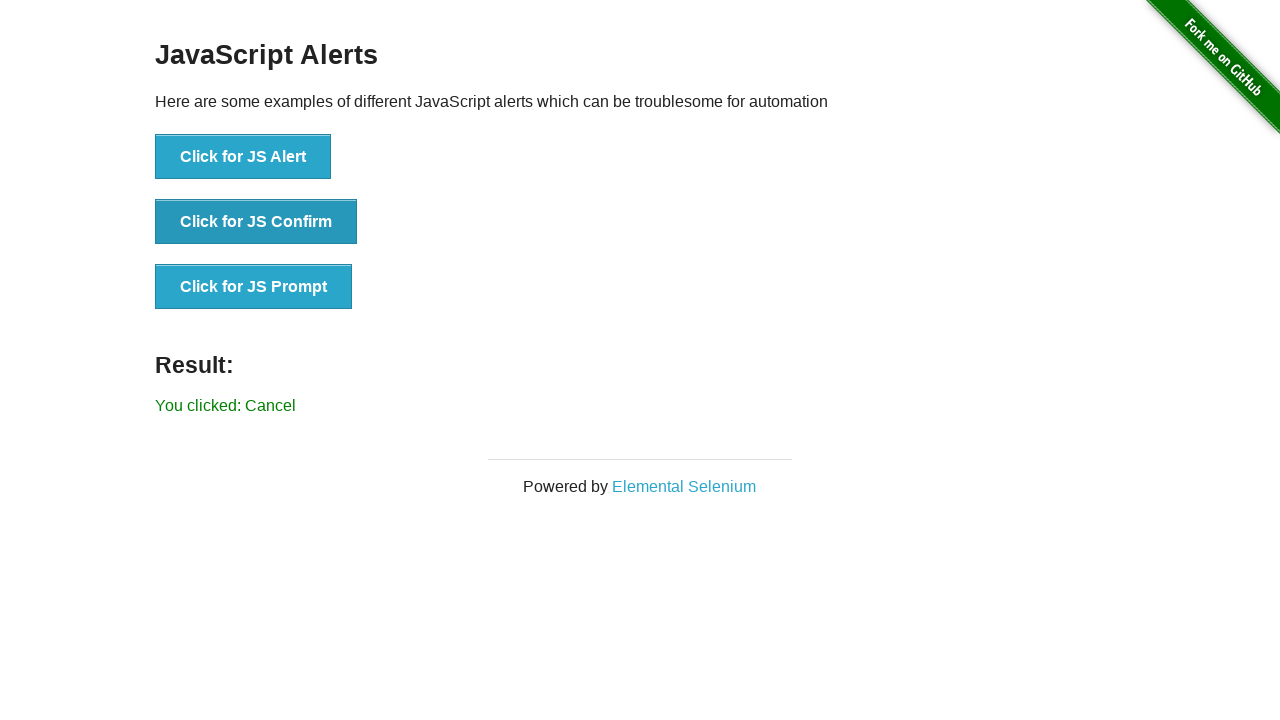

Result message element loaded
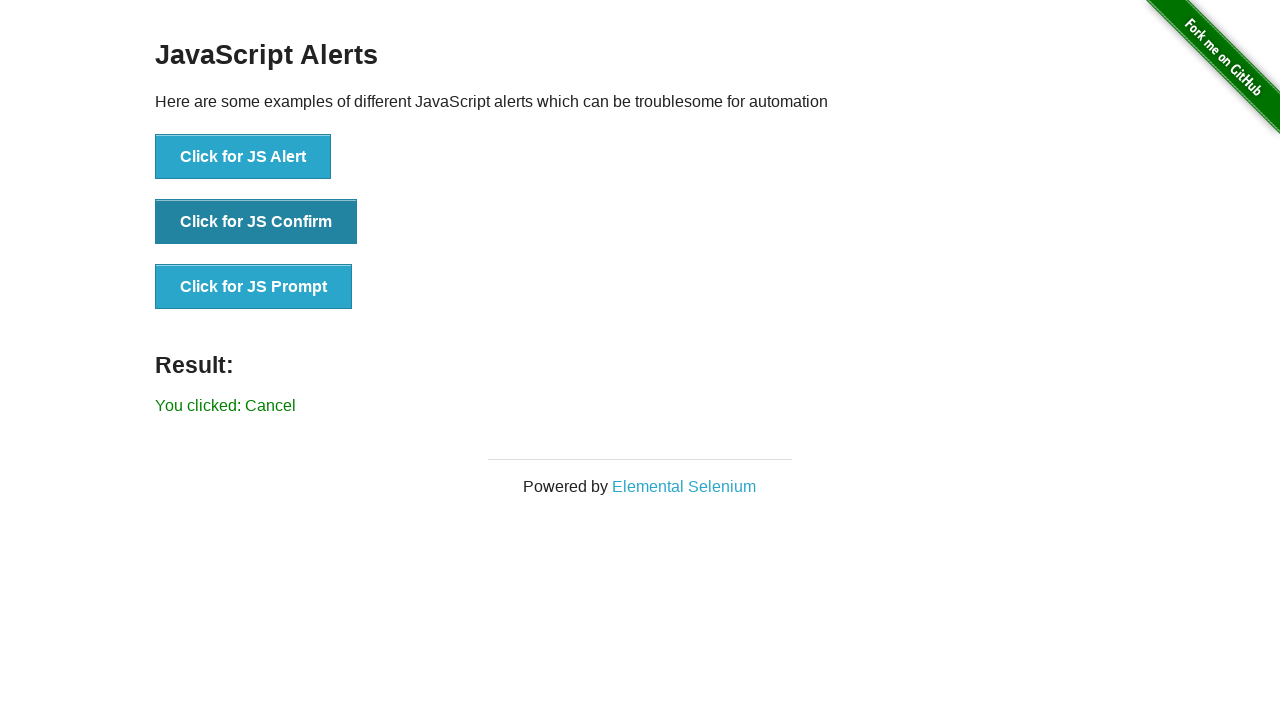

Retrieved result text: 'You clicked: Cancel'
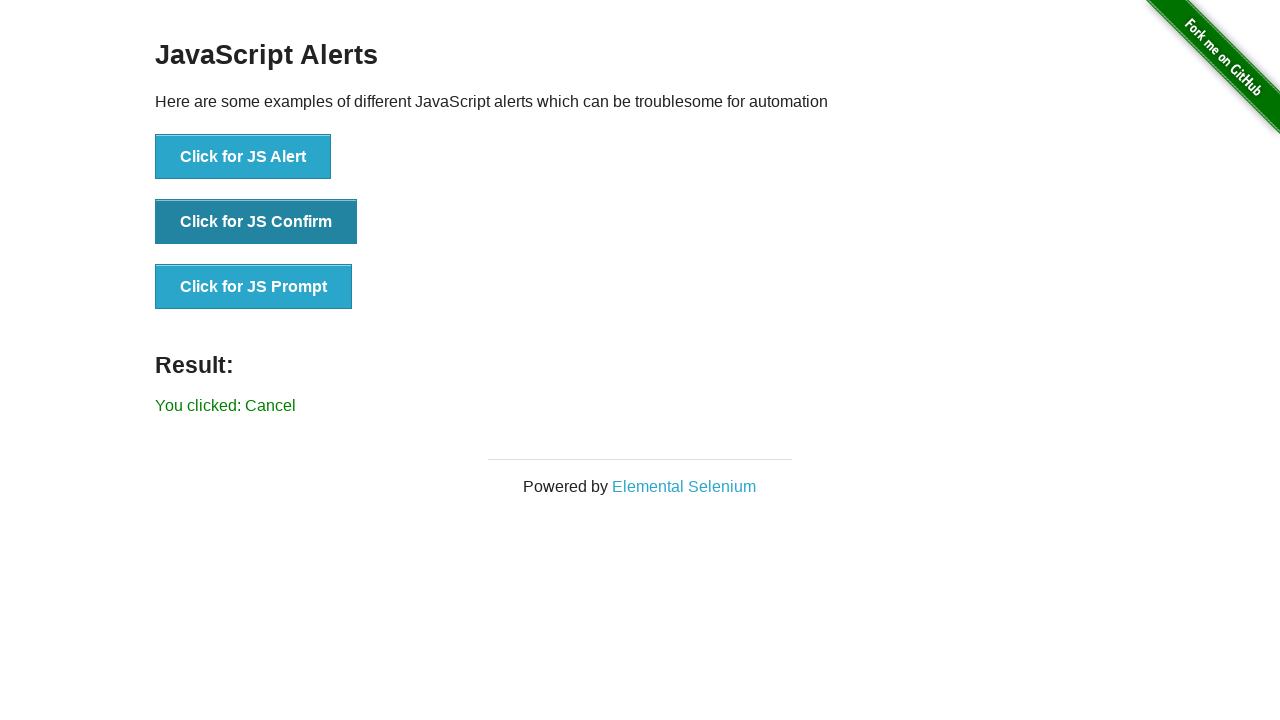

Verified that result message does not contain 'successfuly'
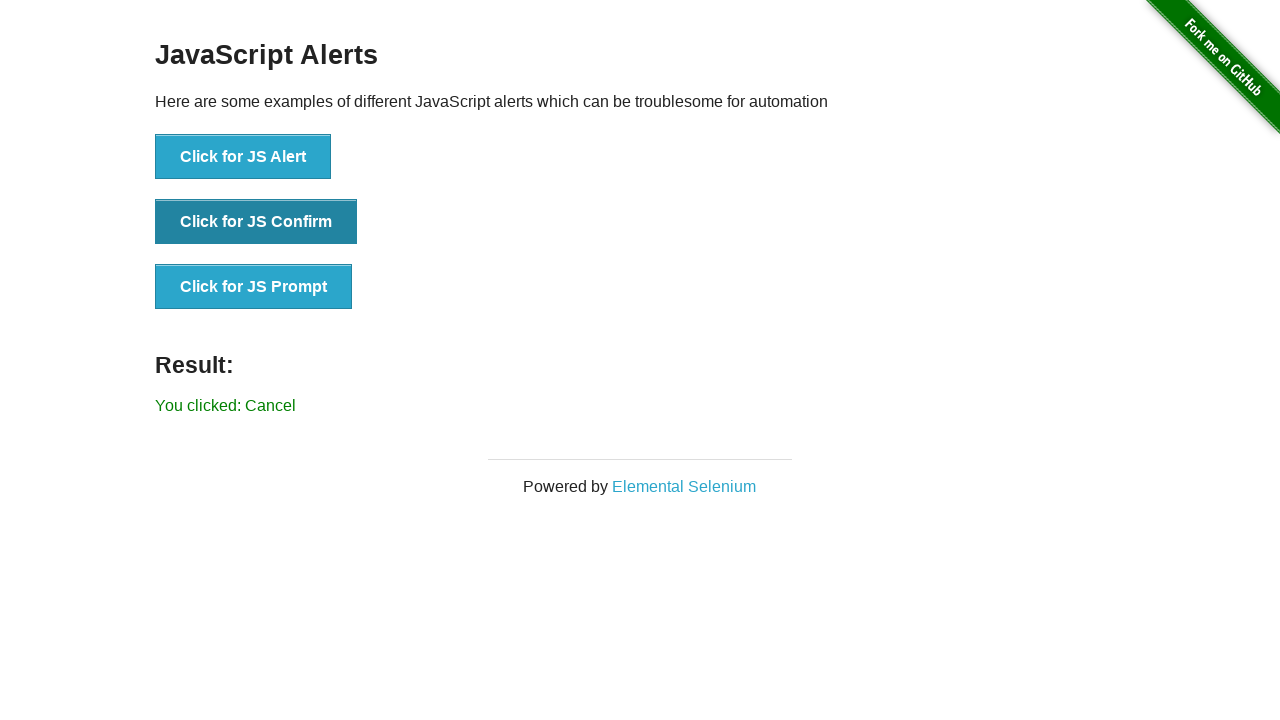

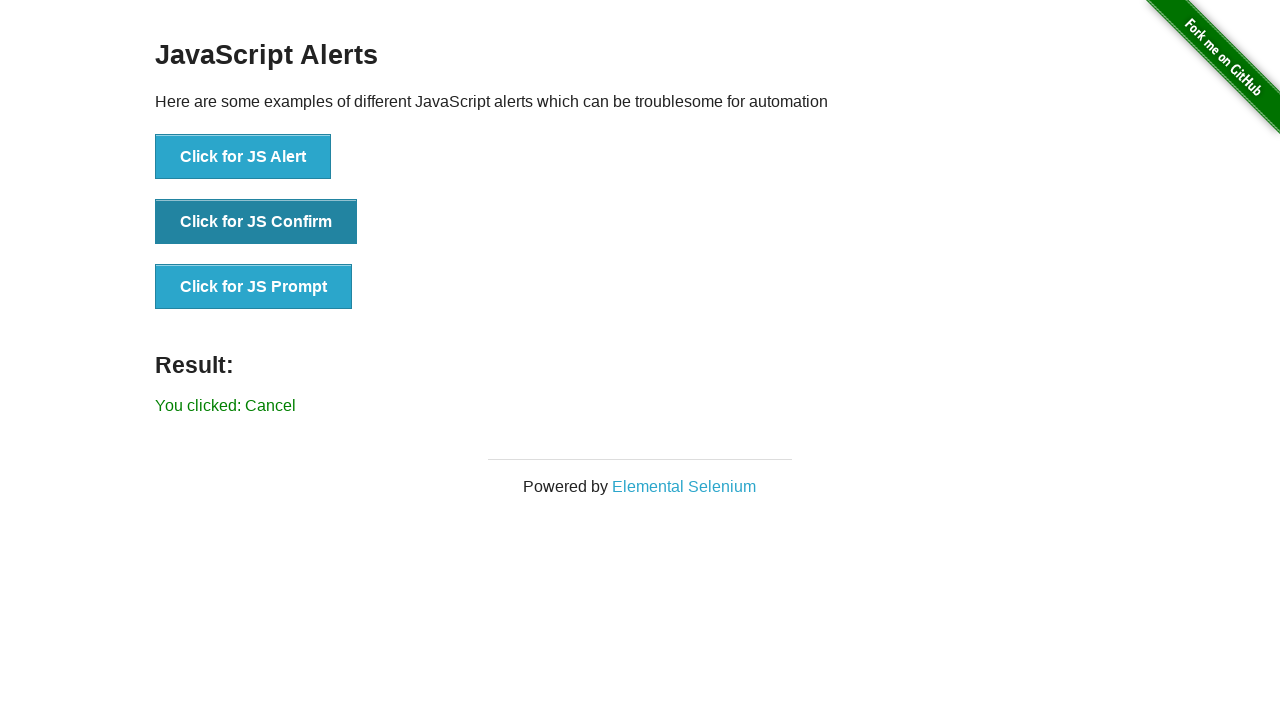